Tests automation practice page by iterating through radio button labels, clicking on Option3, and then clicking a link that opens a new tab to demonstrate window handling.

Starting URL: https://rahulshettyacademy.com/AutomationPractice/

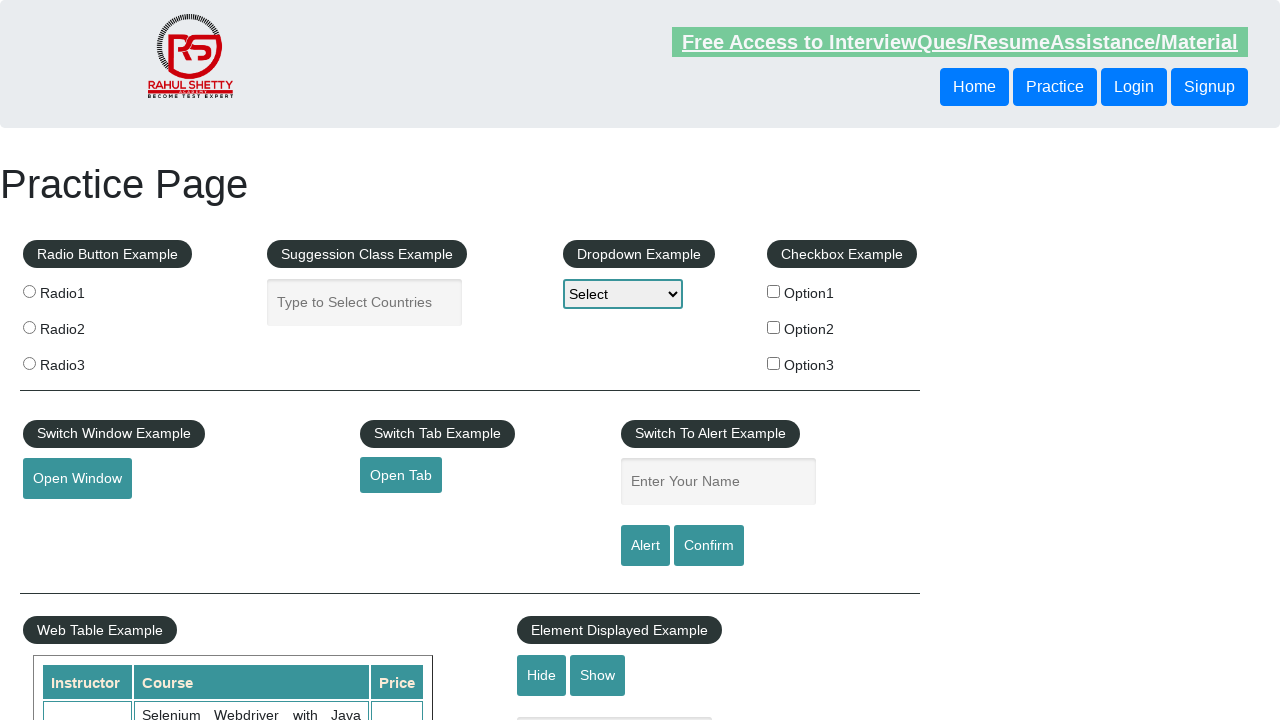

Located all radio button labels on the page
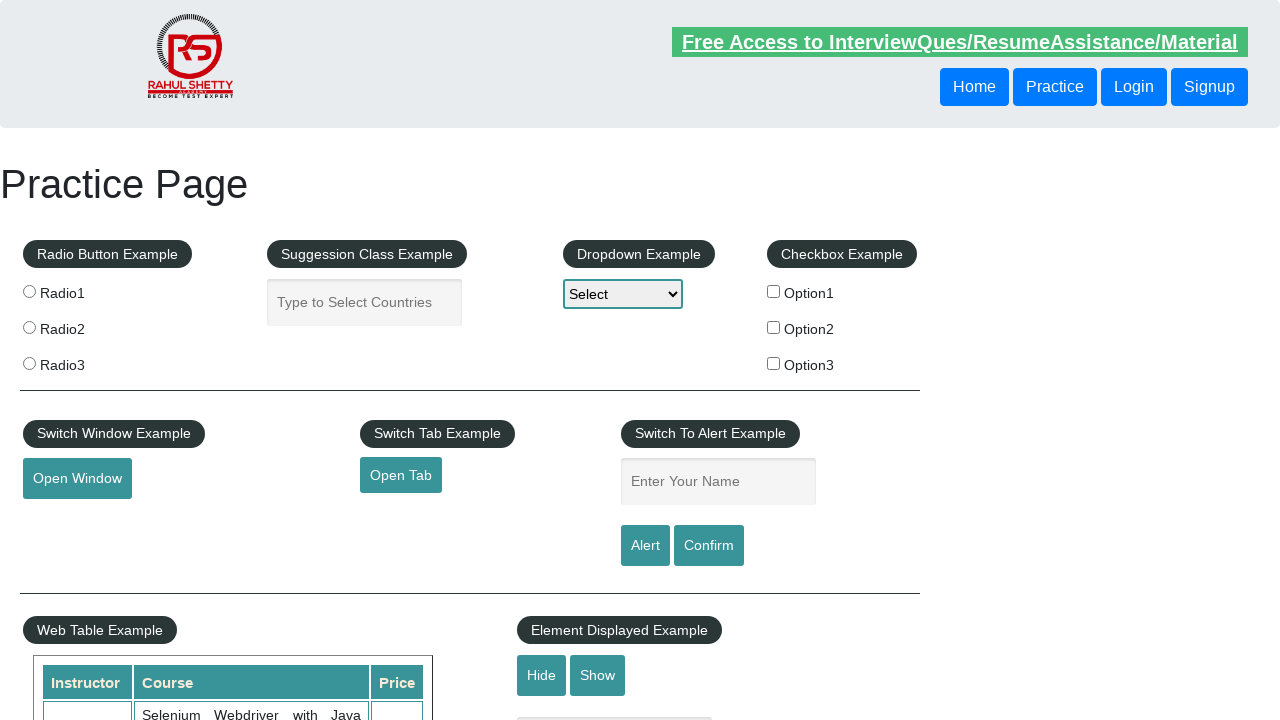

Retrieved text content from label: '
                     Radio1
                '
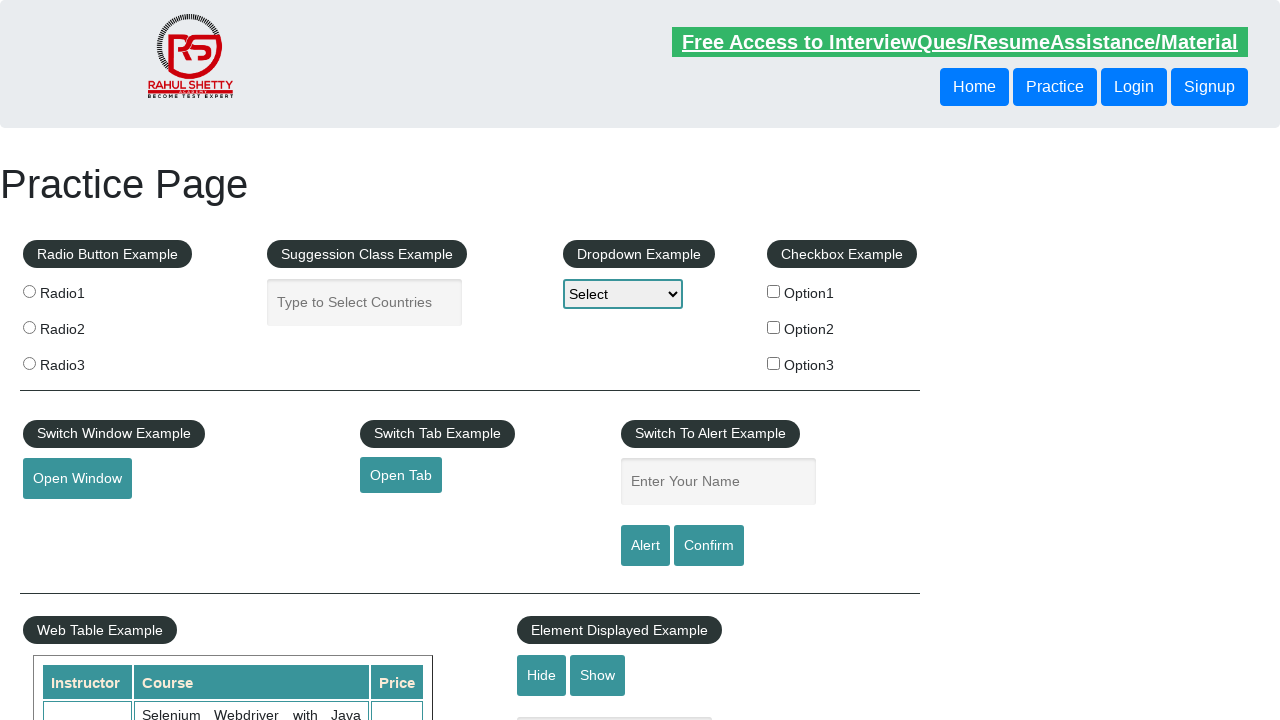

Retrieved text content from label: '
                     Radio2
                '
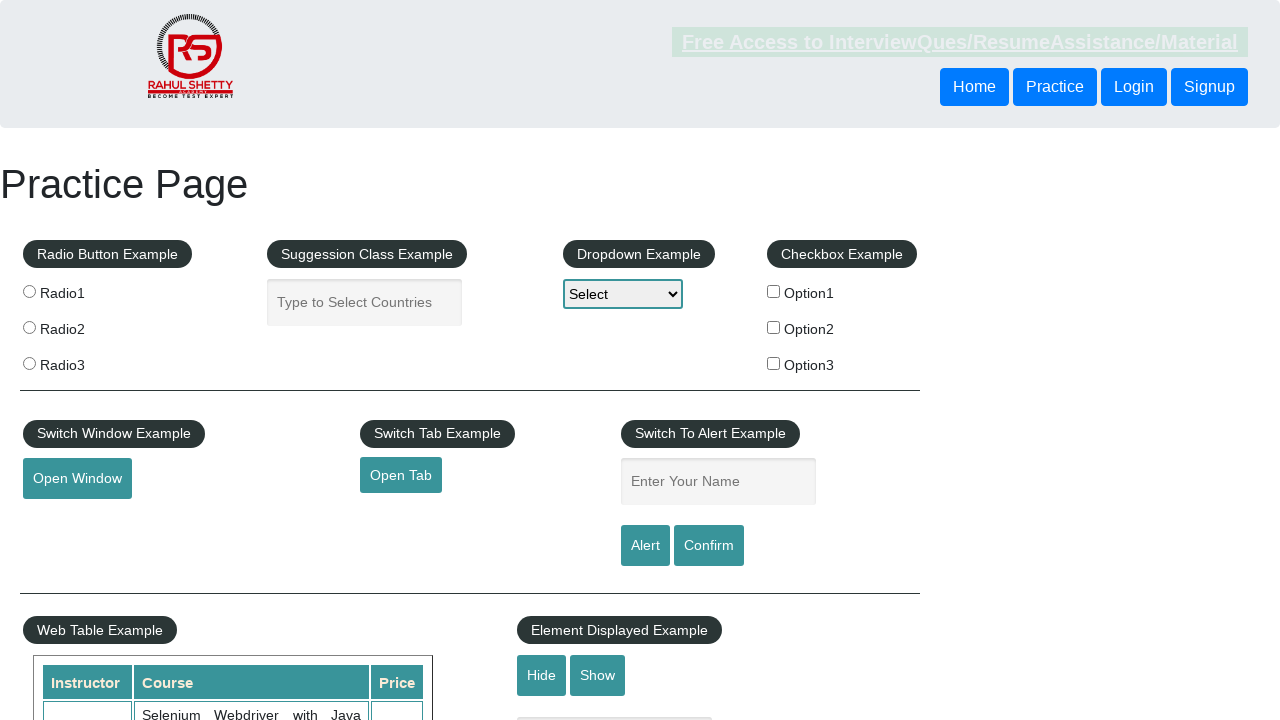

Retrieved text content from label: '
                     Radio3
                '
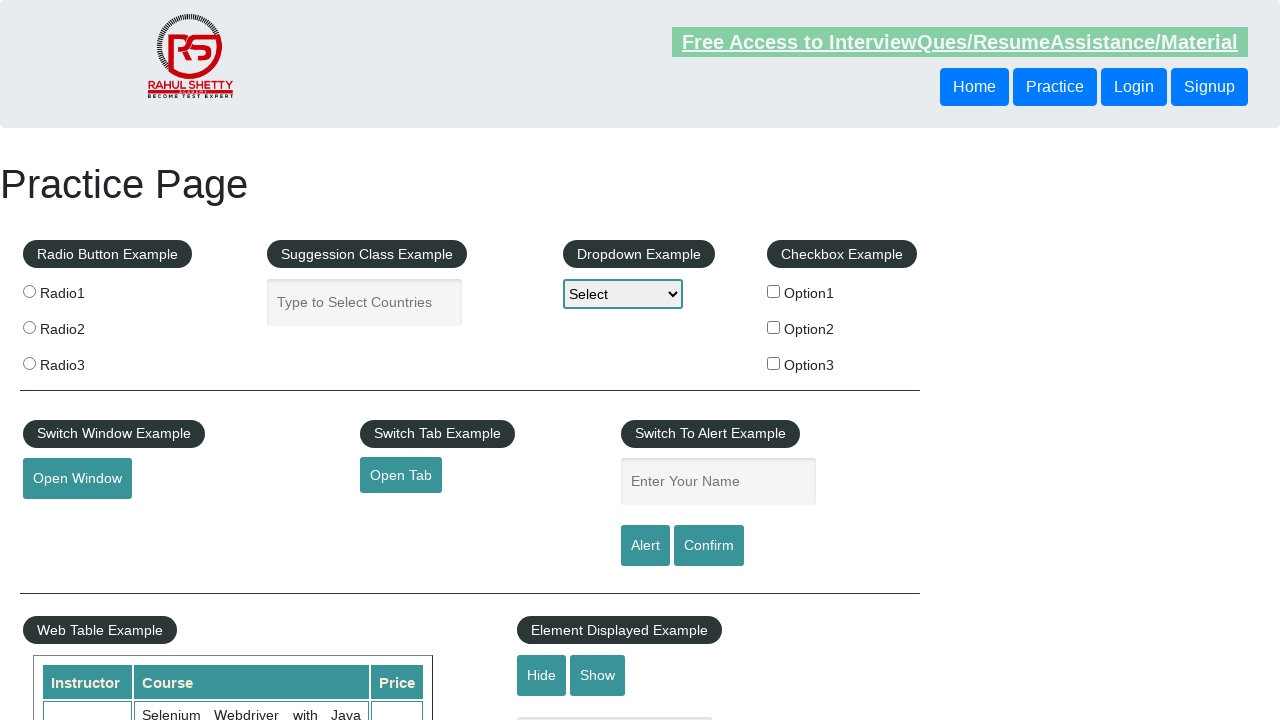

Retrieved text content from label: '
                     Option1
                '
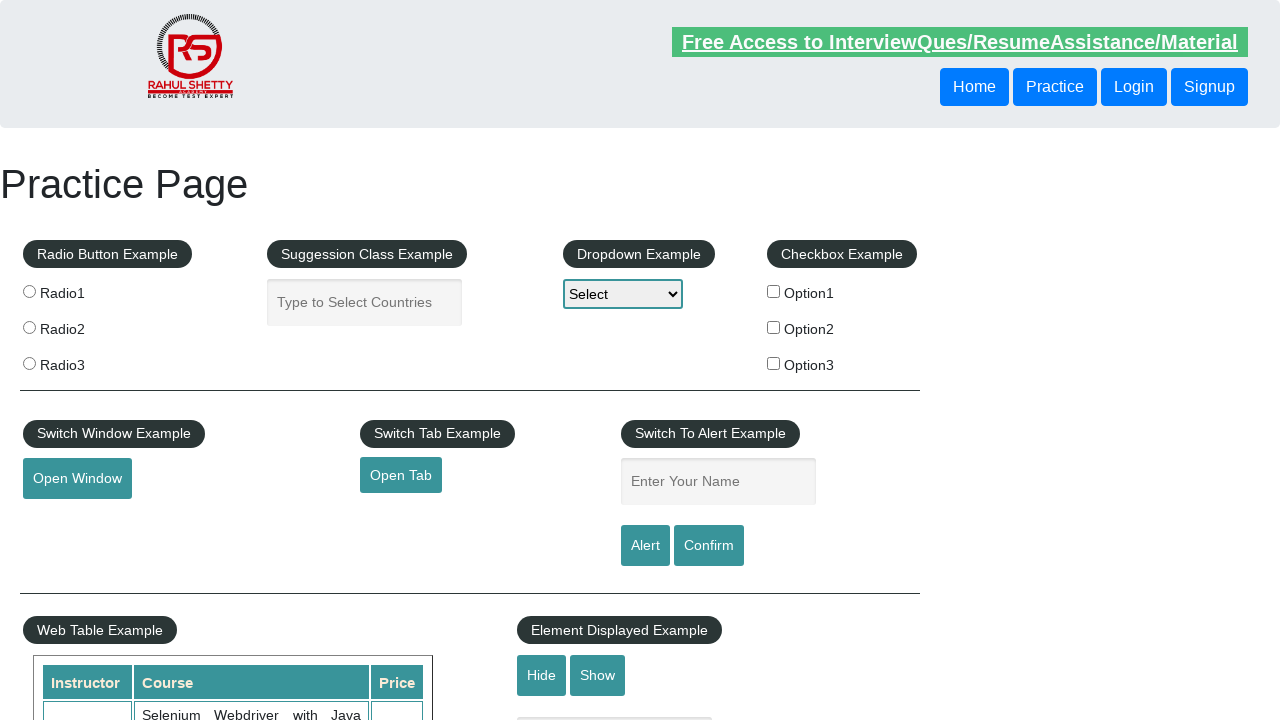

Retrieved text content from label: '
                     Option2
                '
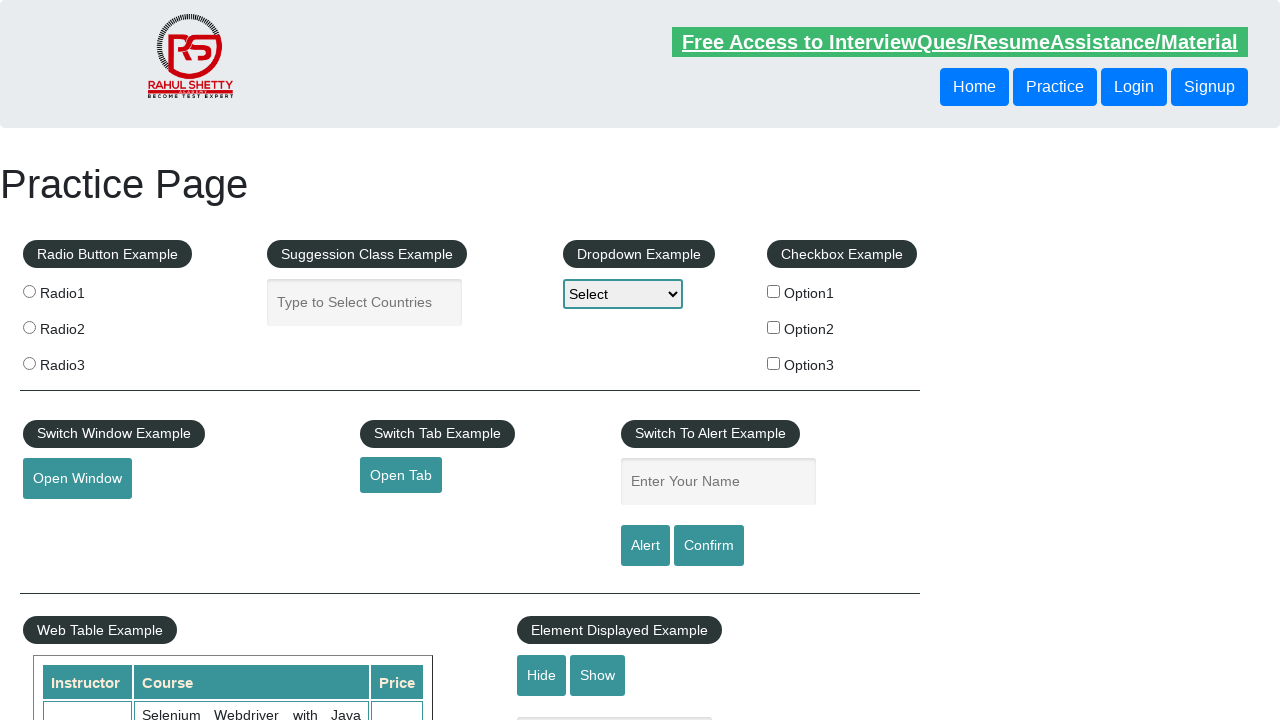

Retrieved text content from label: '
                     Option3
                '
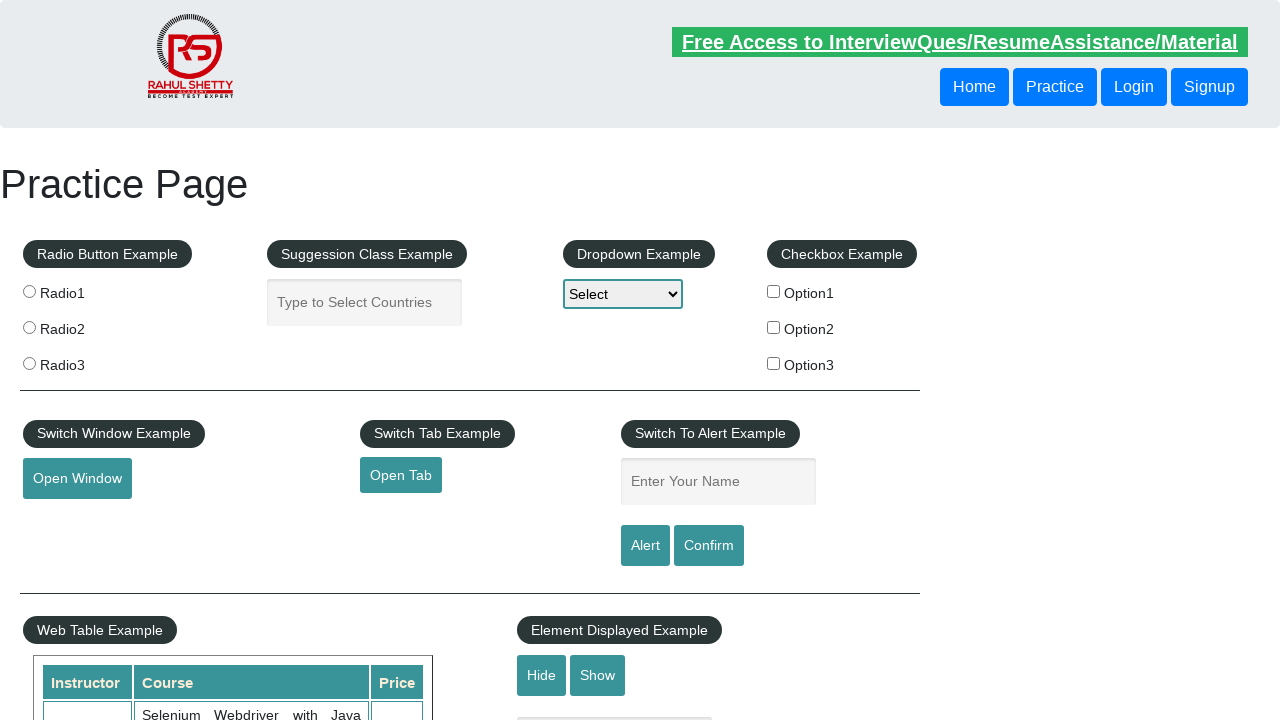

Clicked 'Open Tab' link to open a new tab/window at (401, 475) on #opentab
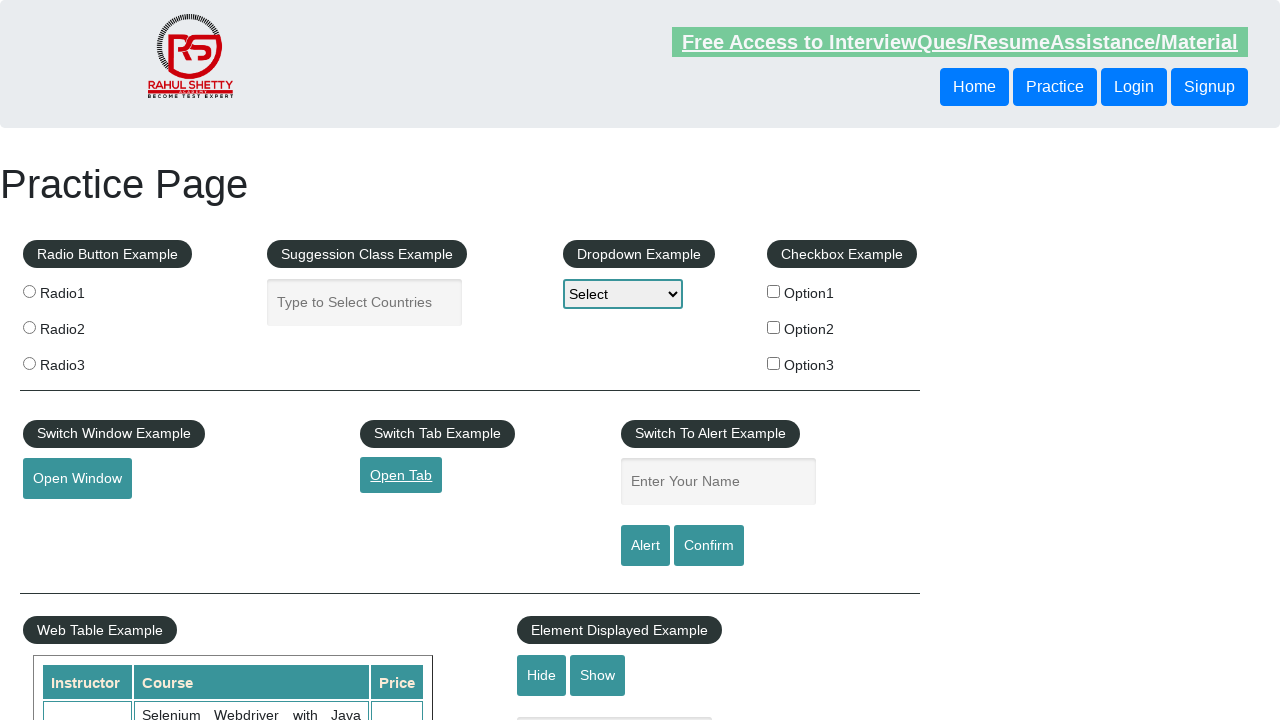

Waited 1000ms for new window to open
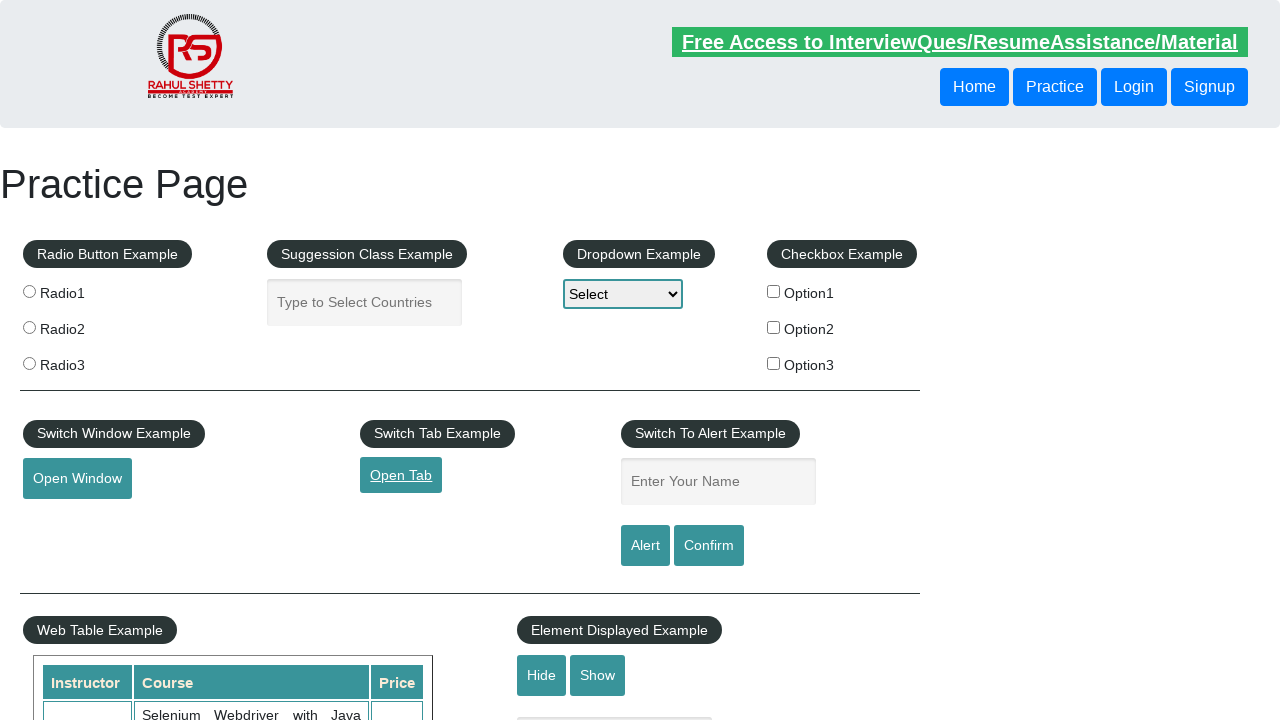

Retrieved all open pages/windows from browser context
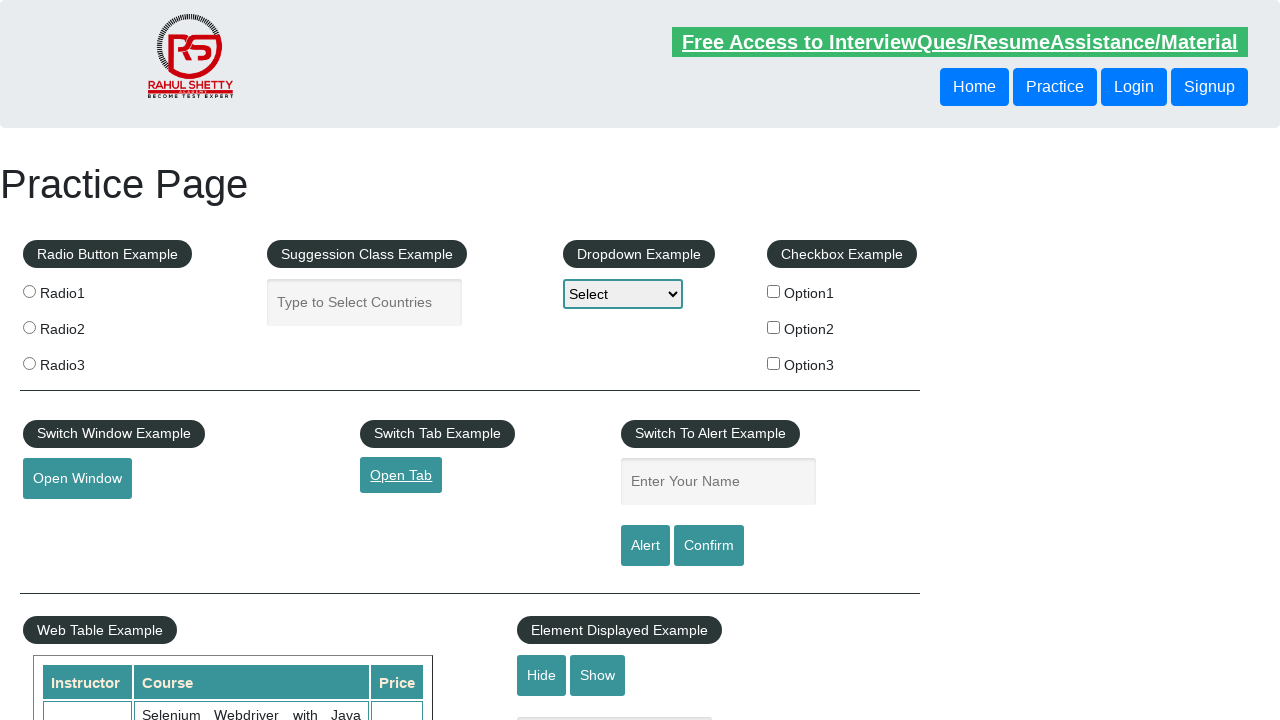

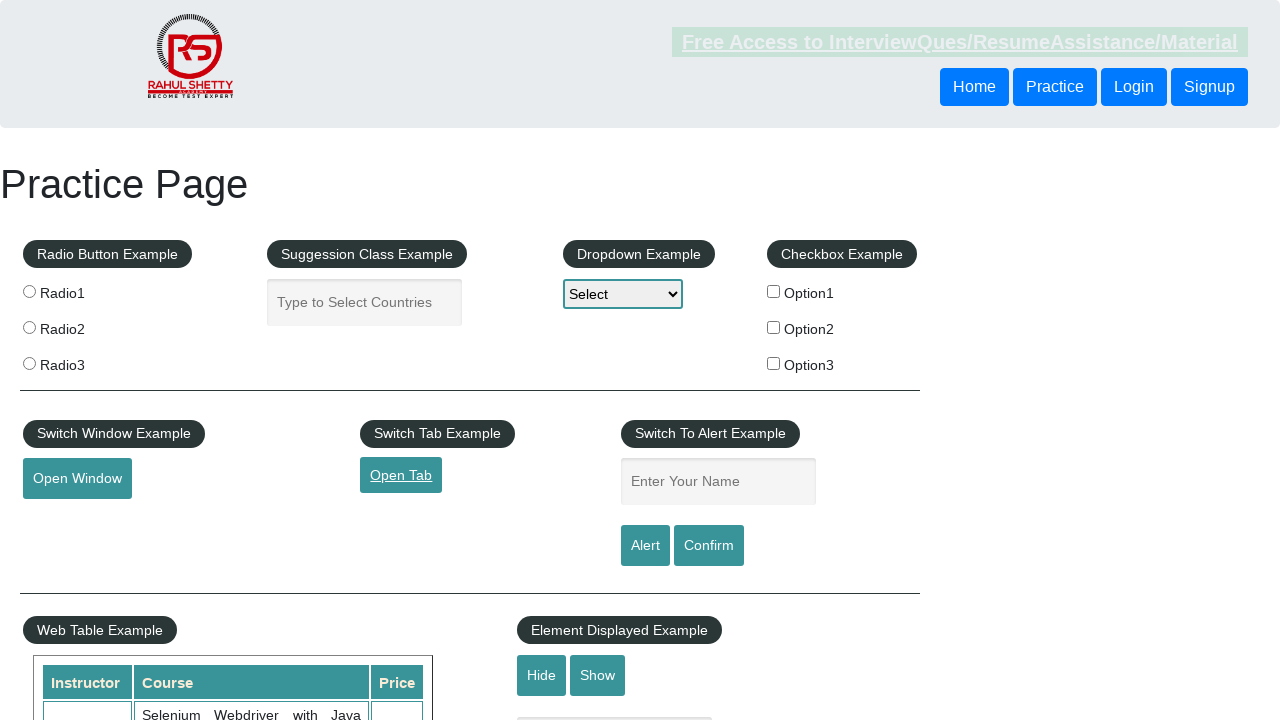